Tests alert dialog handling by navigating to the cancel tab, triggering an alert, and dismissing it

Starting URL: https://demo.automationtesting.in/Alerts.html

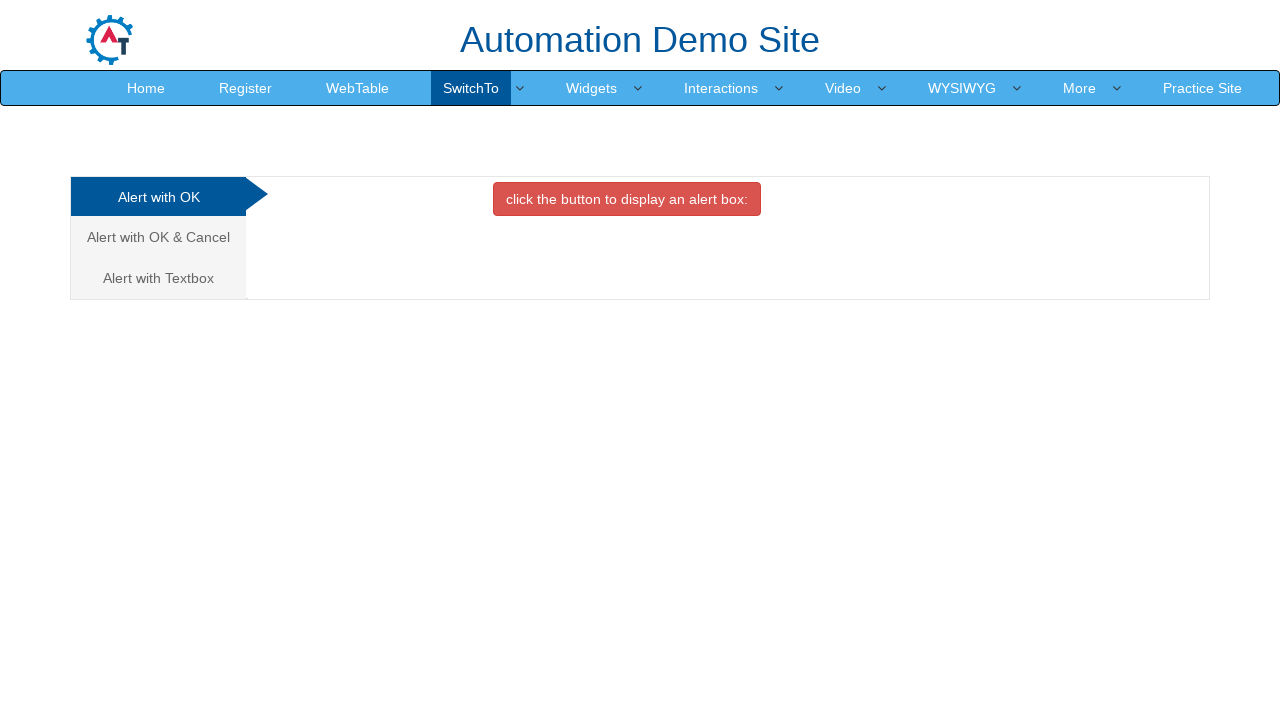

Clicked on the Cancel tab at (158, 237) on xpath=//a[@href='#CancelTab']
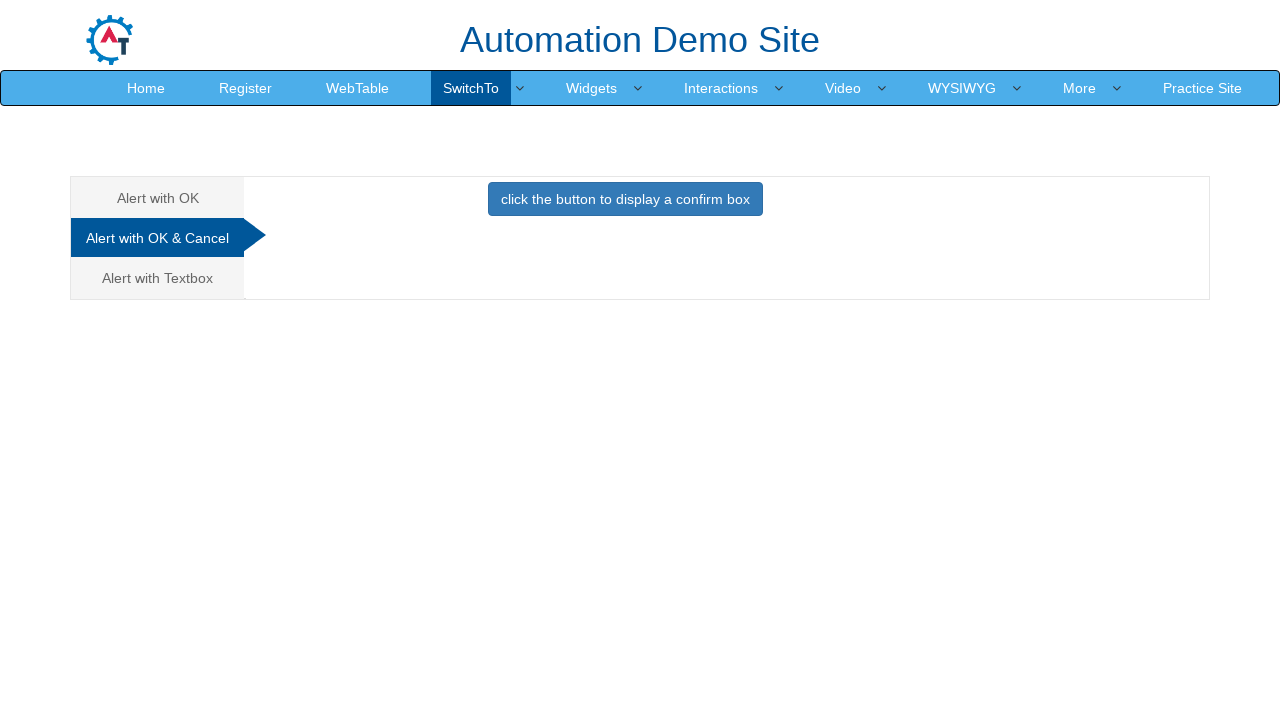

Clicked button to trigger alert at (625, 199) on xpath=//button[@class='btn btn-primary']
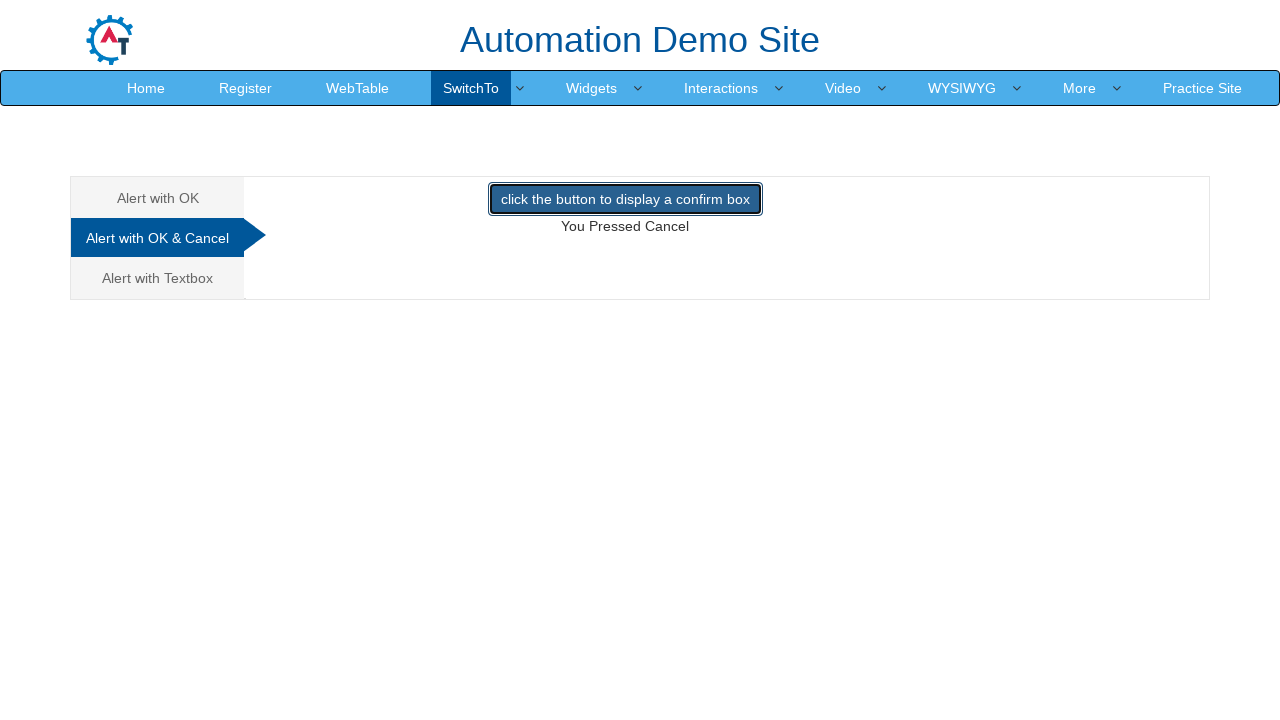

Dismissed the alert dialog at (625, 199) on xpath=//button[@class='btn btn-primary']
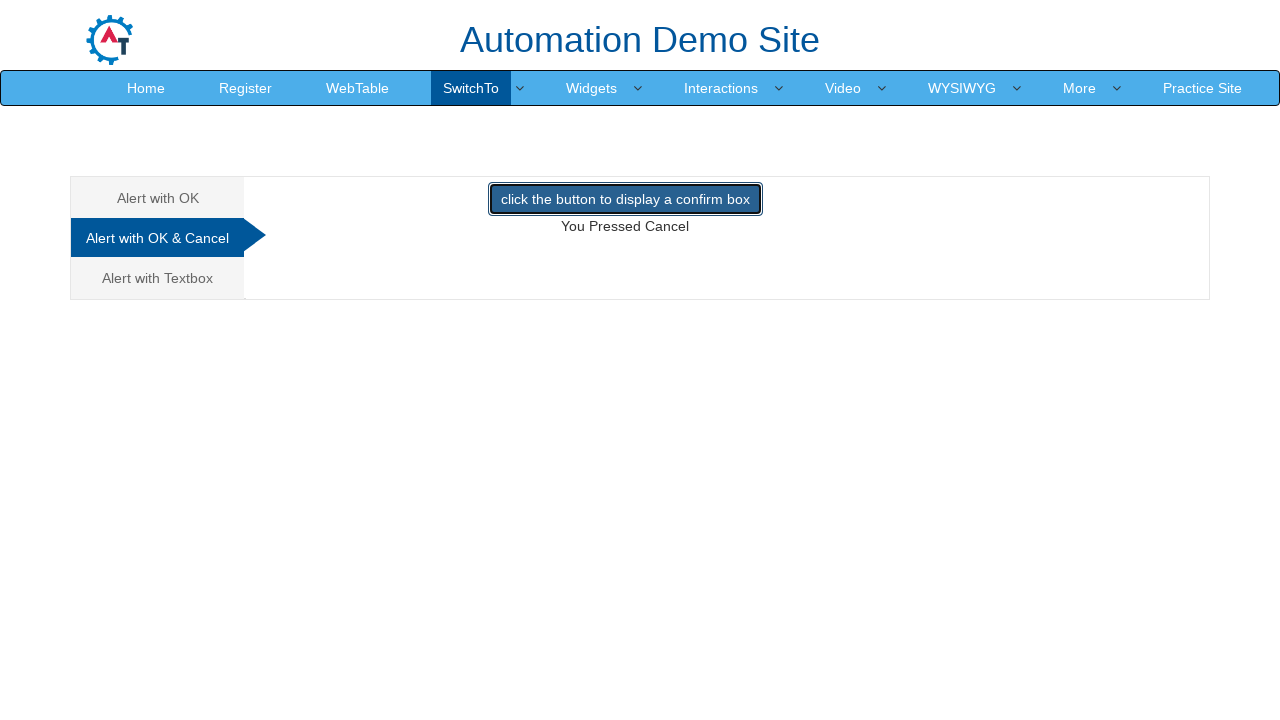

Verified button is still displayed after dismissing alert
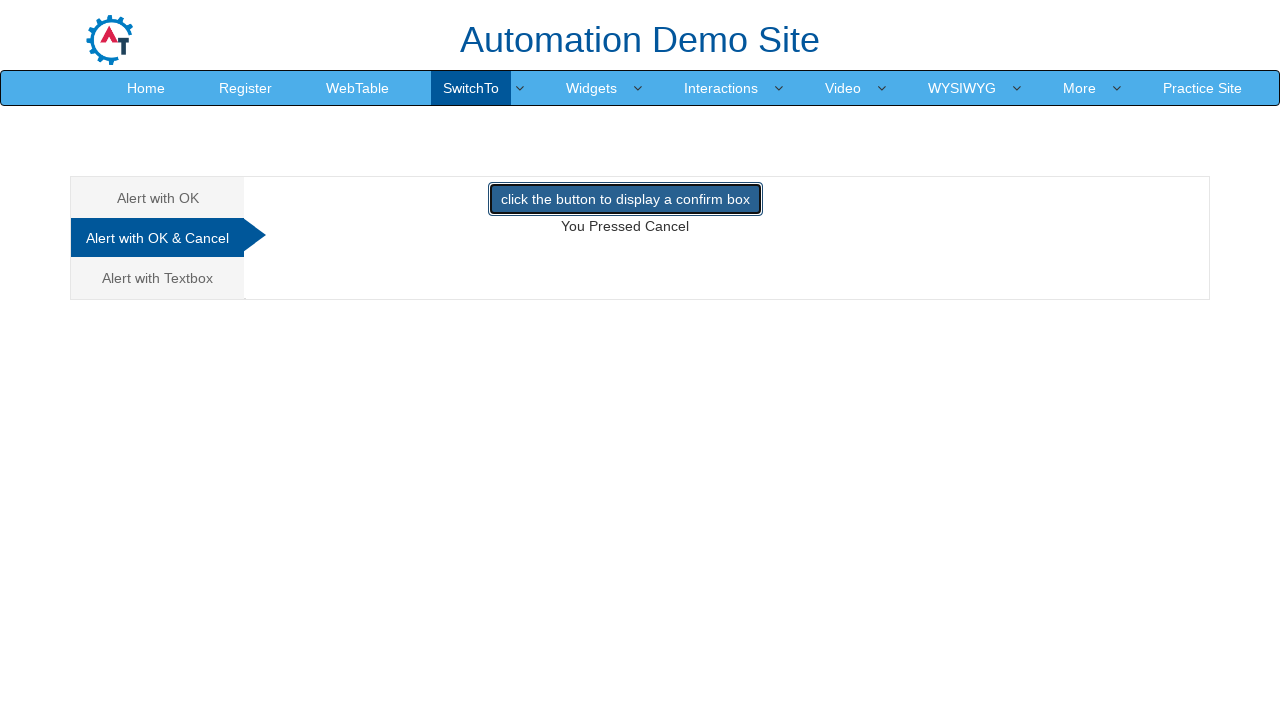

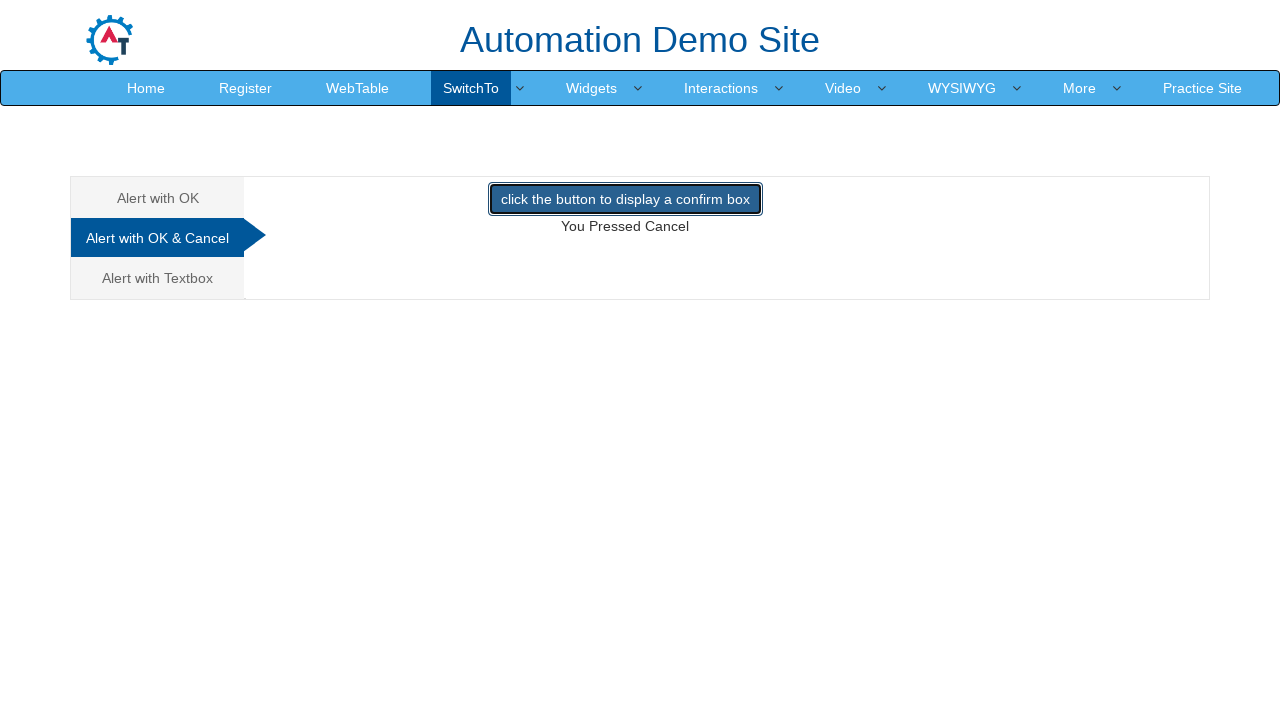